Navigates to a GitHub user profile page and refreshes the page to verify it loads correctly

Starting URL: https://github.com/enesbatur01

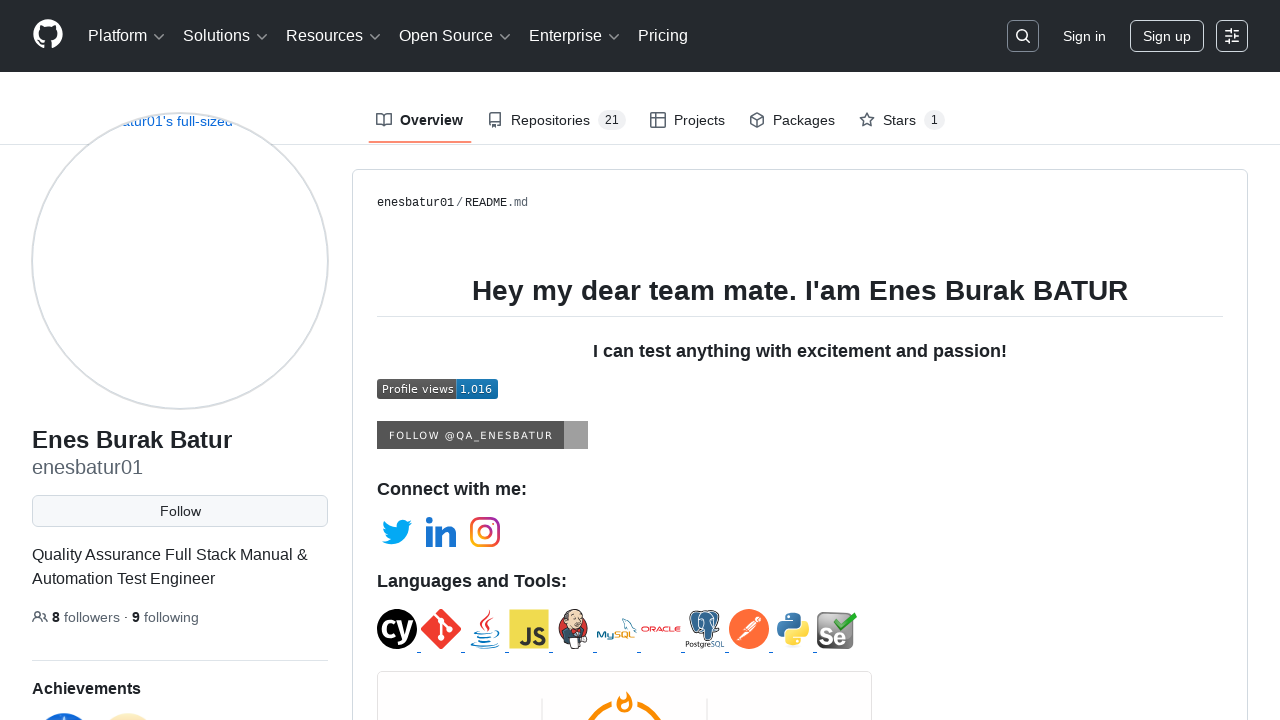

Waited for GitHub profile page to load (domcontentloaded)
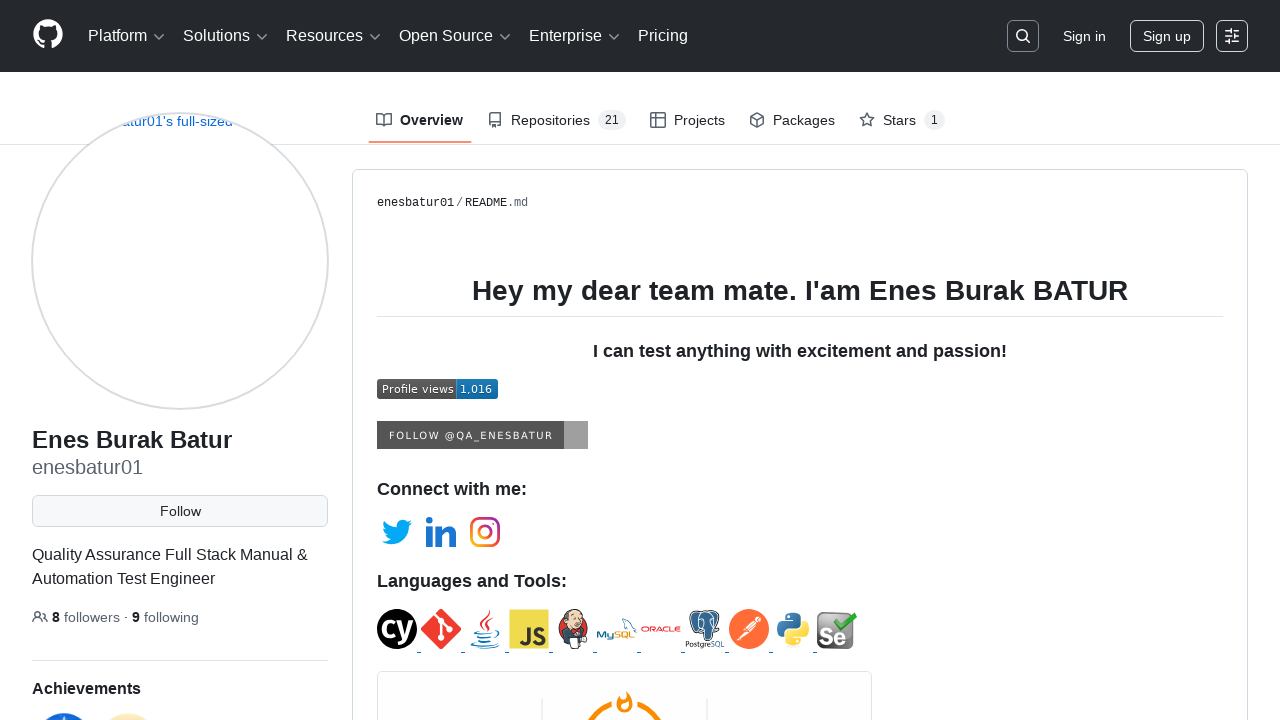

Waited 1 second before refresh iteration 1
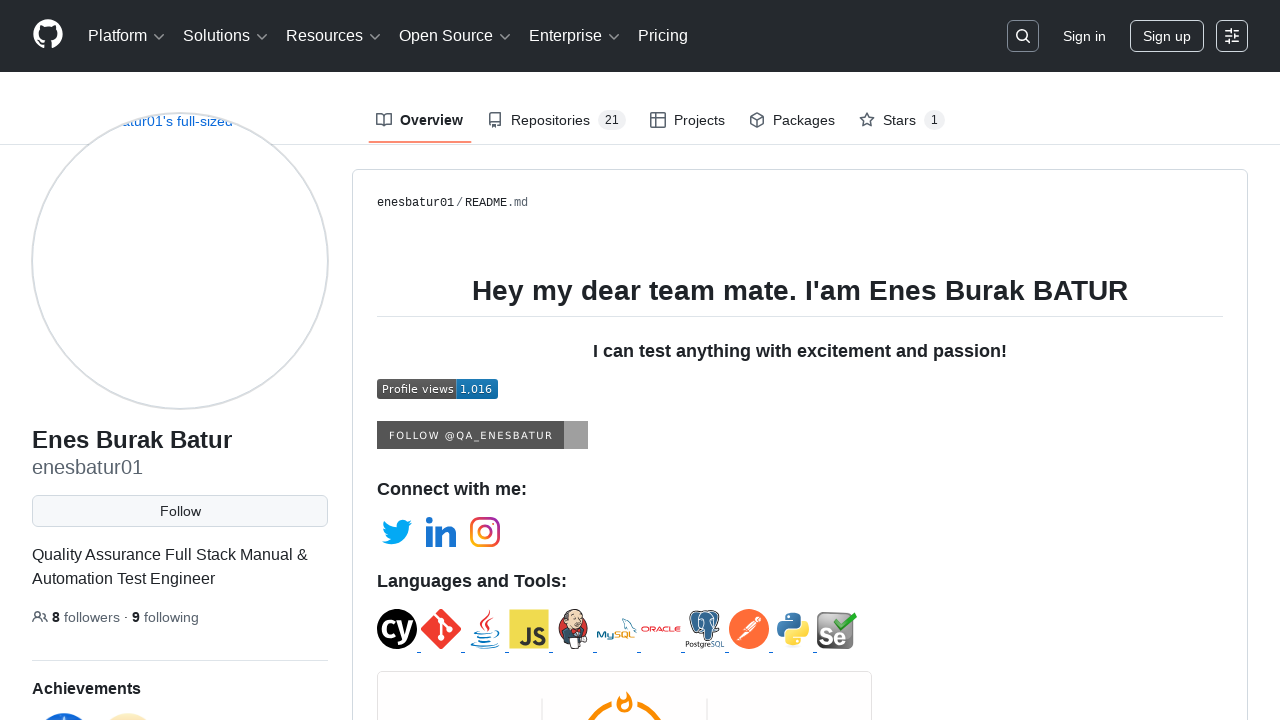

Reloaded GitHub profile page (iteration 1 of 3)
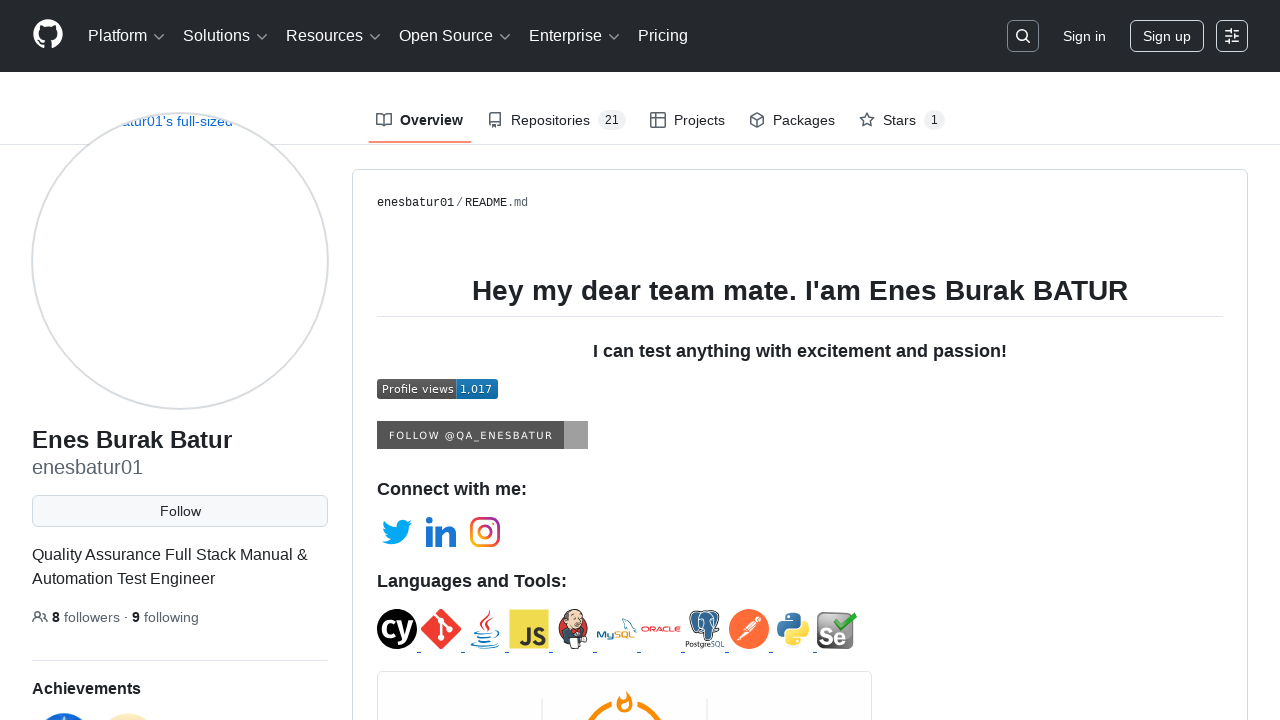

Waited 1 second before refresh iteration 2
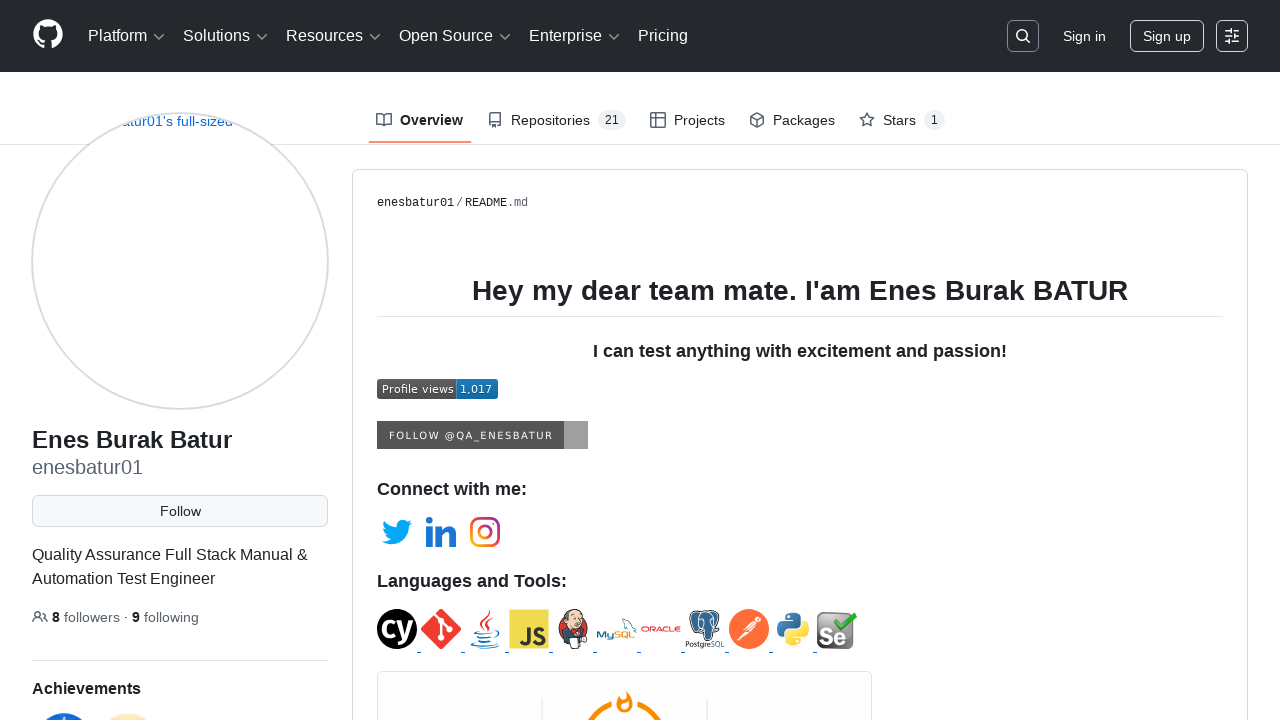

Reloaded GitHub profile page (iteration 2 of 3)
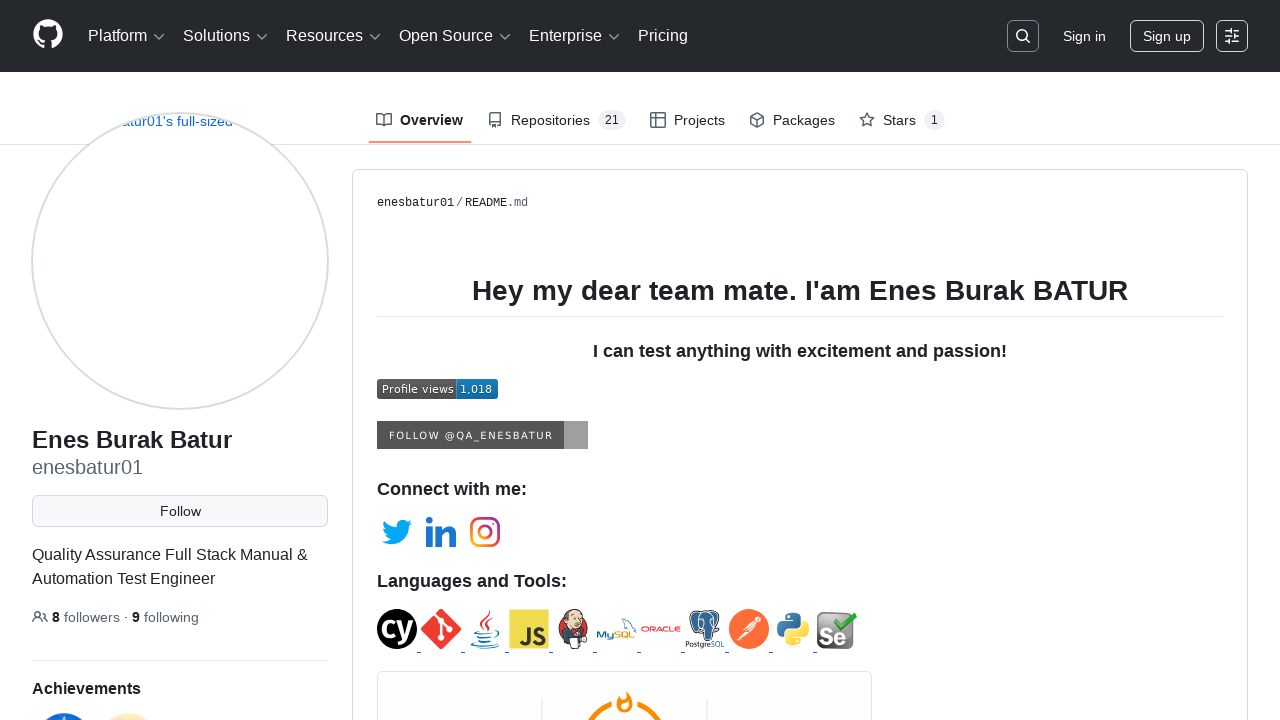

Waited 1 second before refresh iteration 3
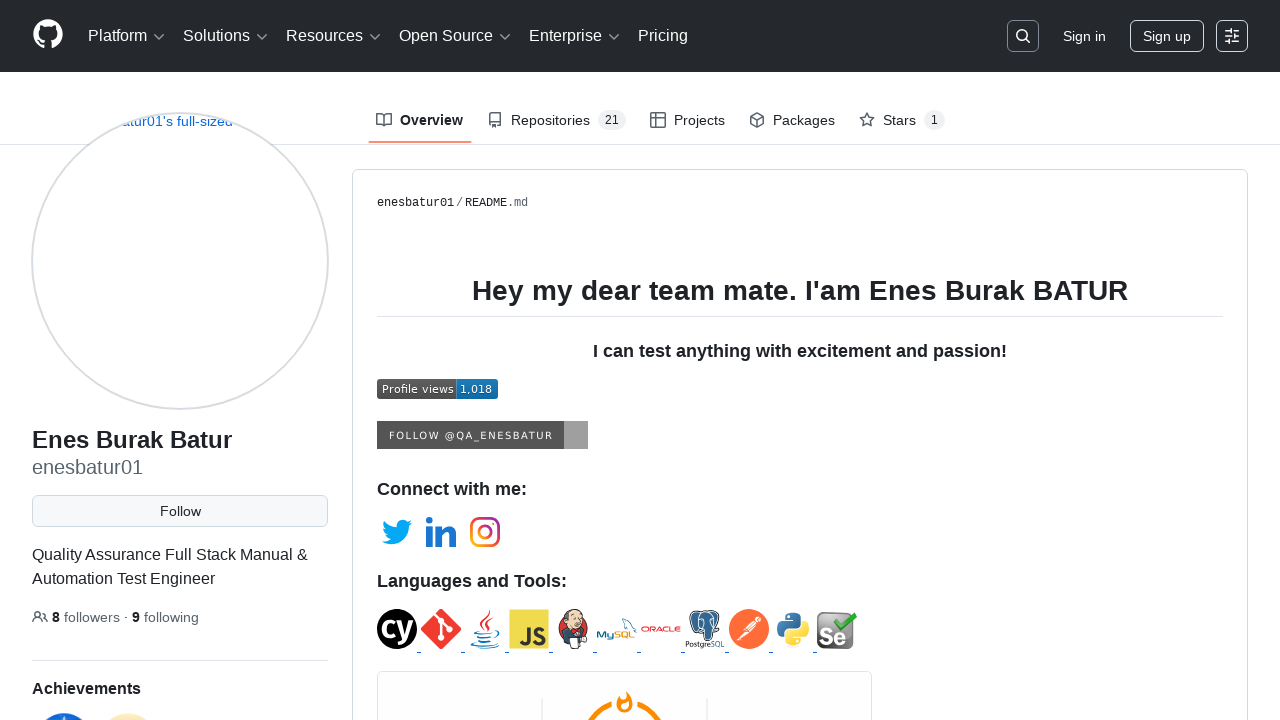

Reloaded GitHub profile page (iteration 3 of 3)
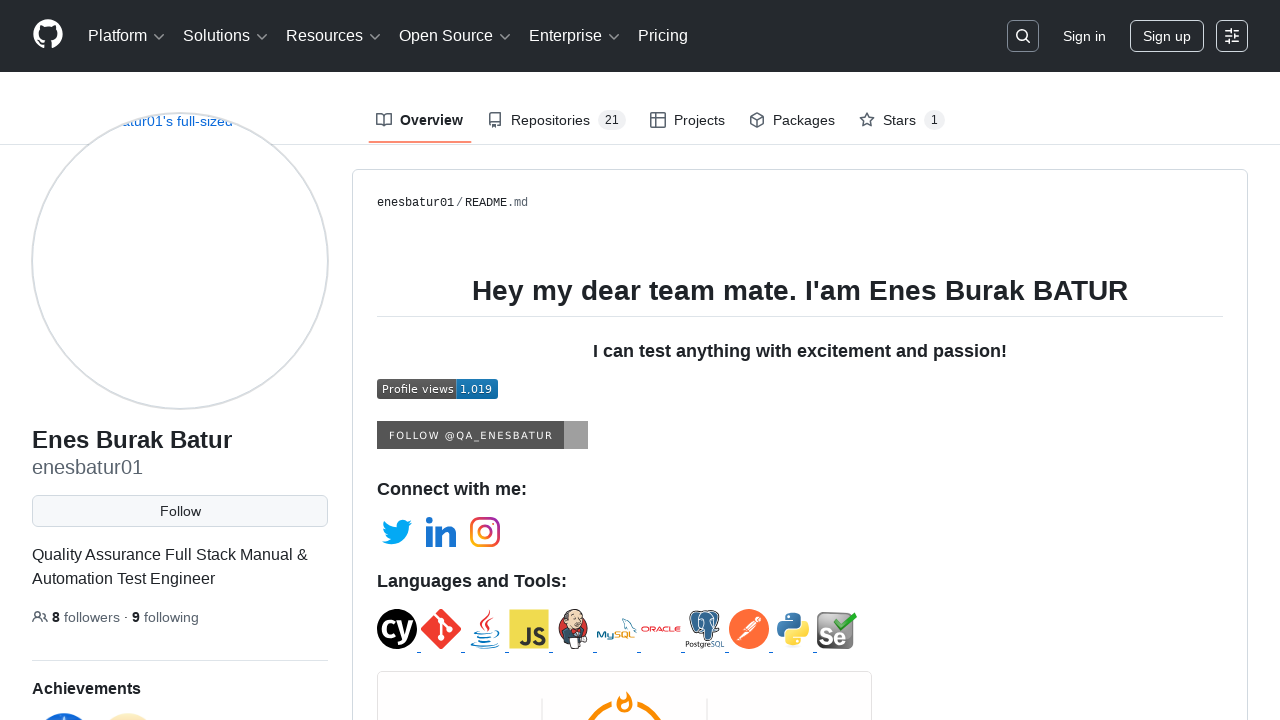

Verified GitHub profile page loaded successfully after all refreshes
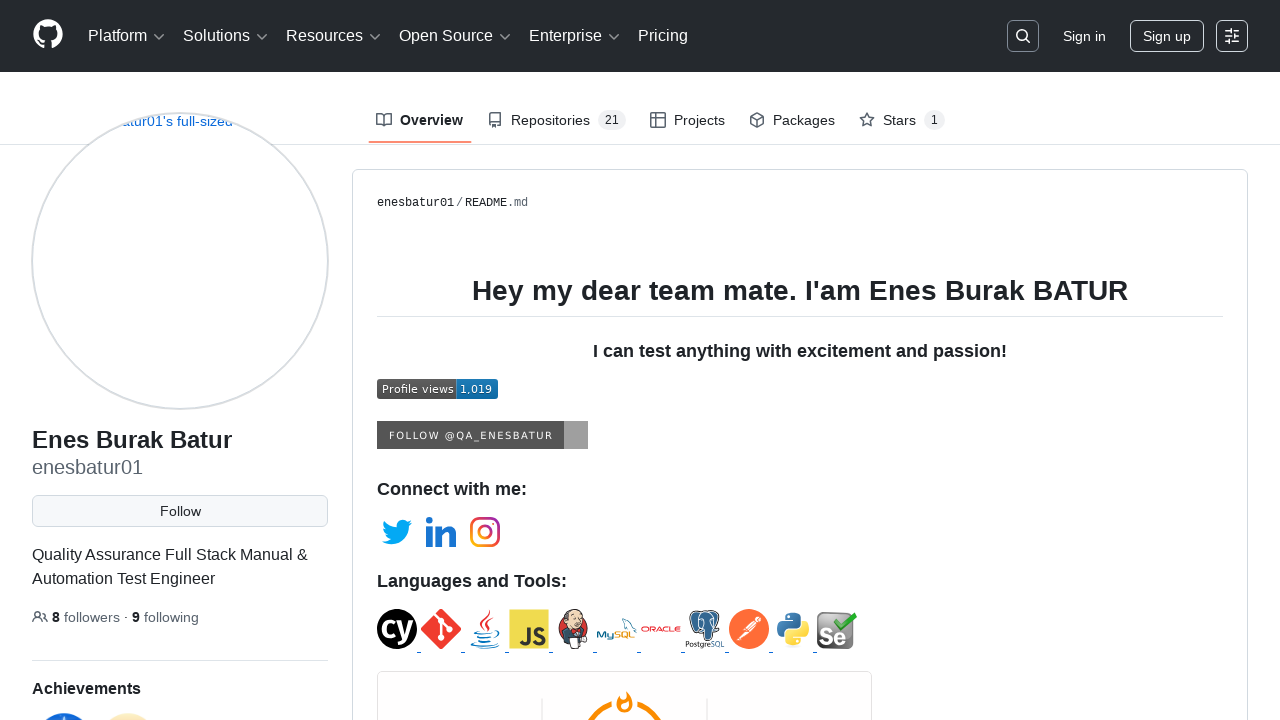

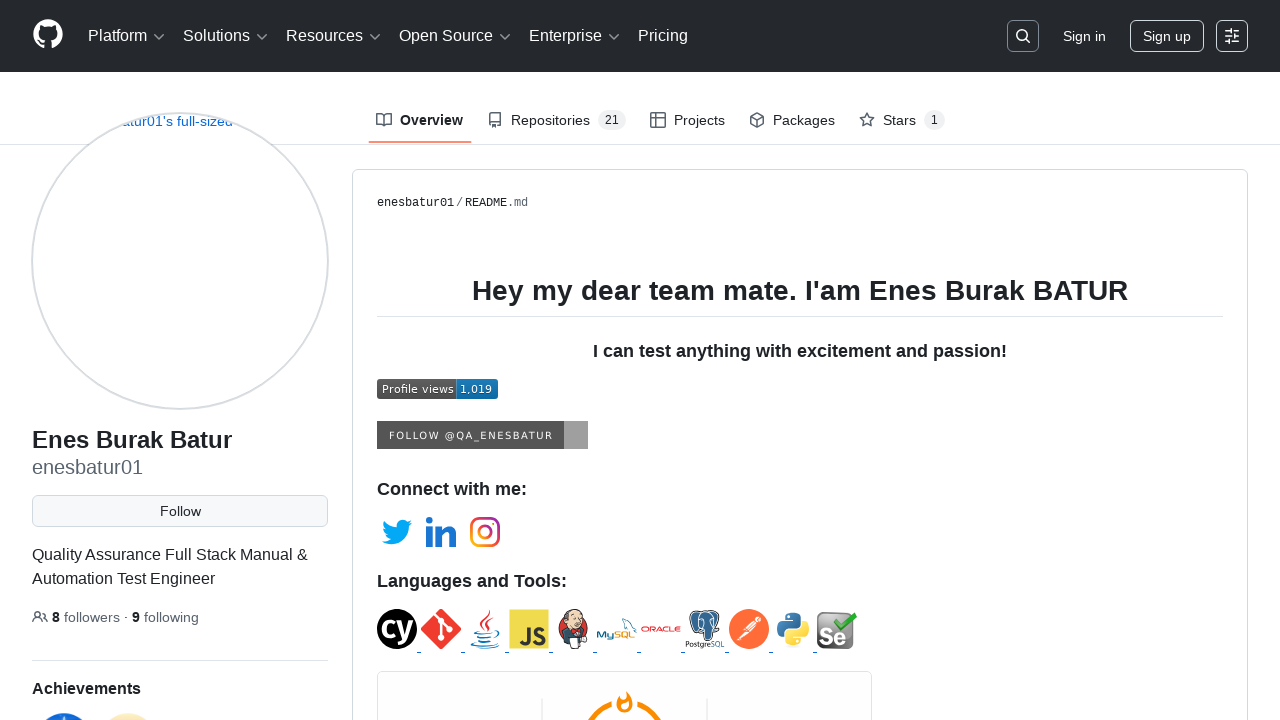